Tests auto-suggestion dropdown functionality by typing a partial country name and selecting the matching option "India" from the dropdown suggestions.

Starting URL: https://rahulshettyacademy.com/dropdownsPractise/

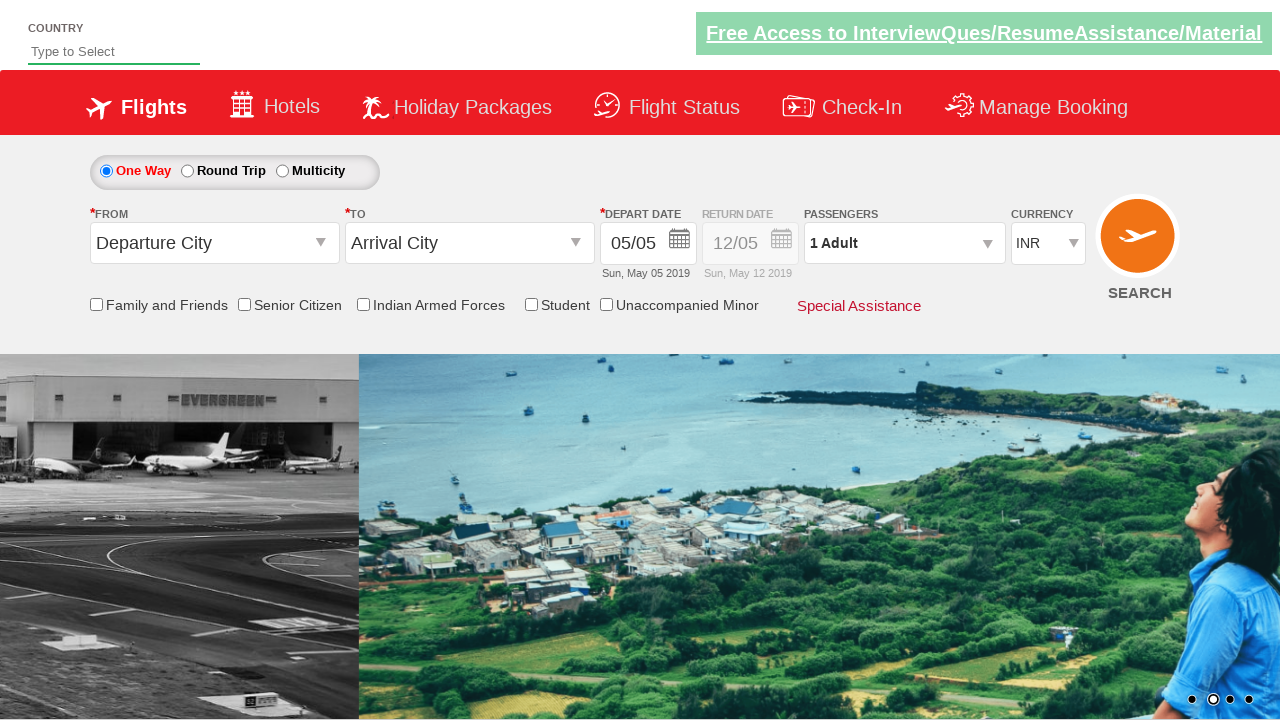

Typed 'ind' in autosuggest field to trigger dropdown on #autosuggest
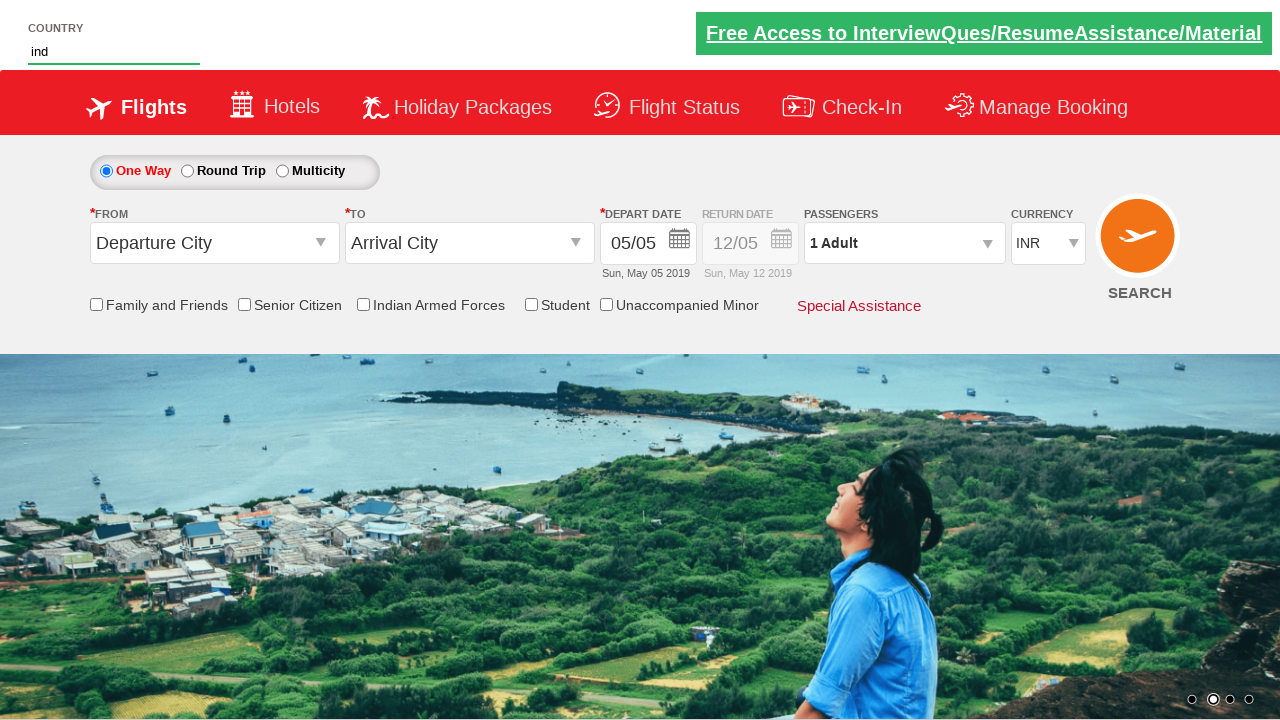

Auto-suggestion dropdown loaded with matching options
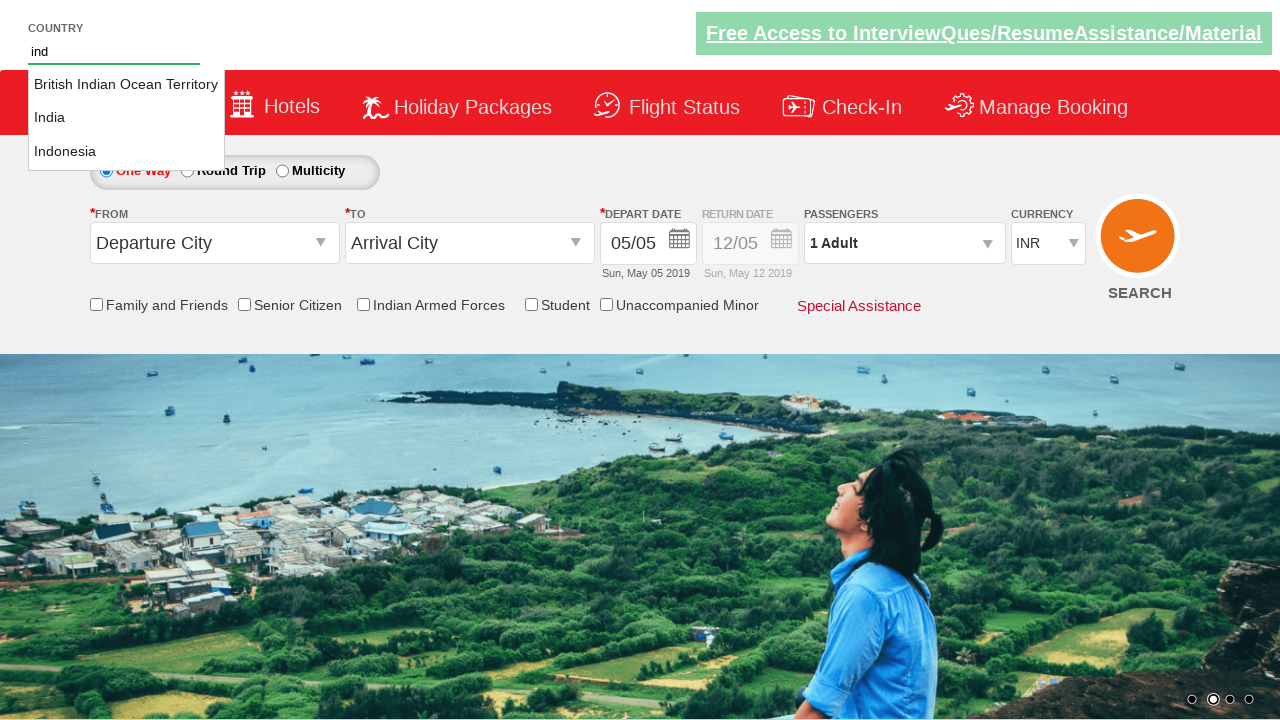

Retrieved all suggestion options from dropdown
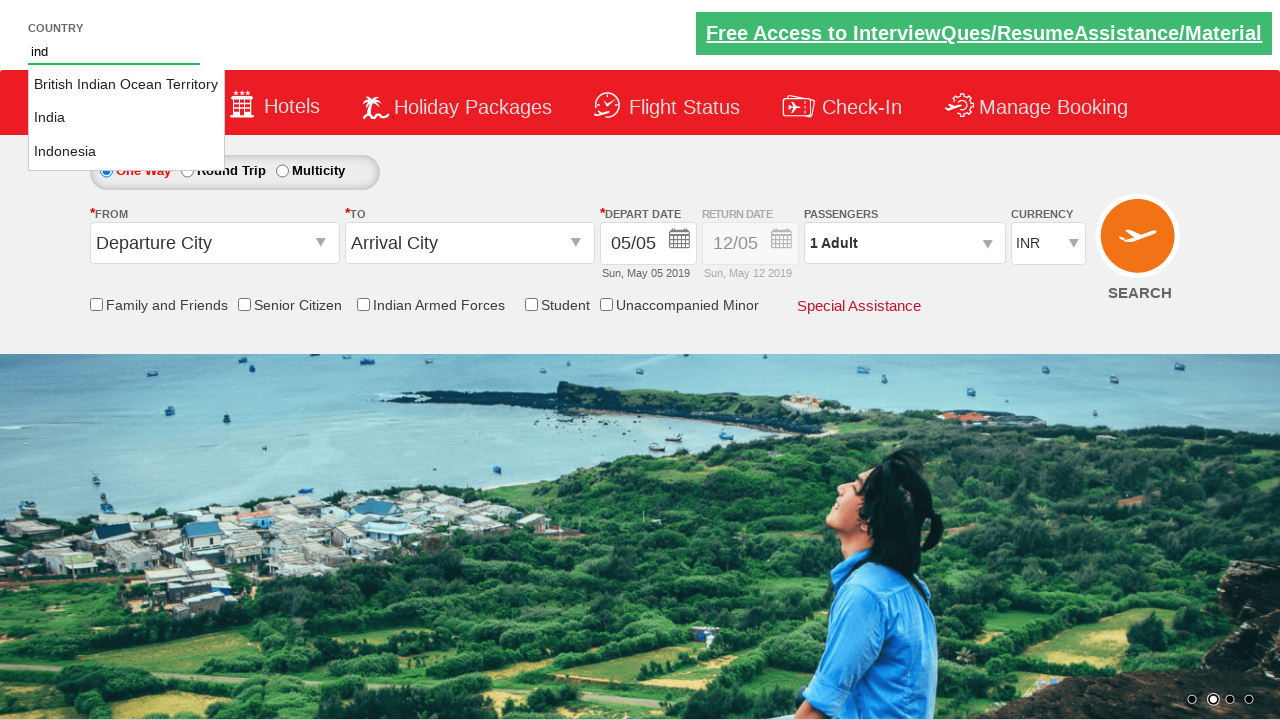

Selected 'India' from auto-suggestion dropdown at (126, 118) on li.ui-menu-item a >> nth=1
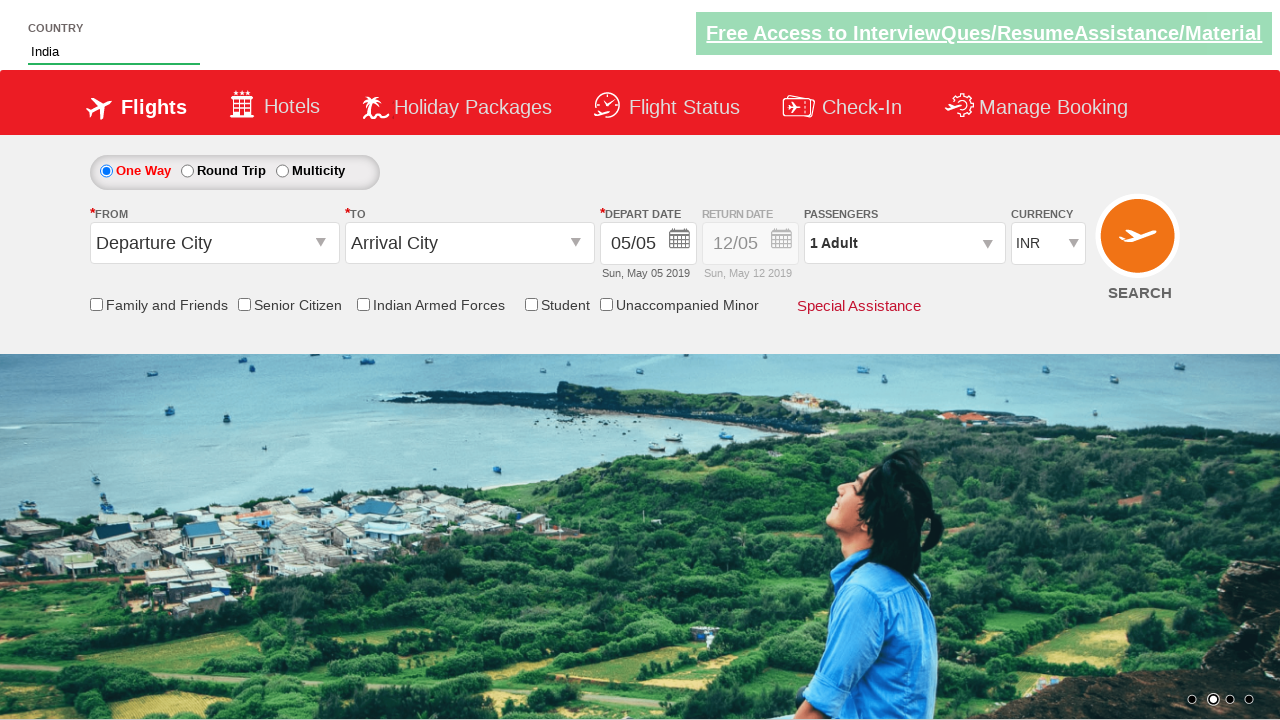

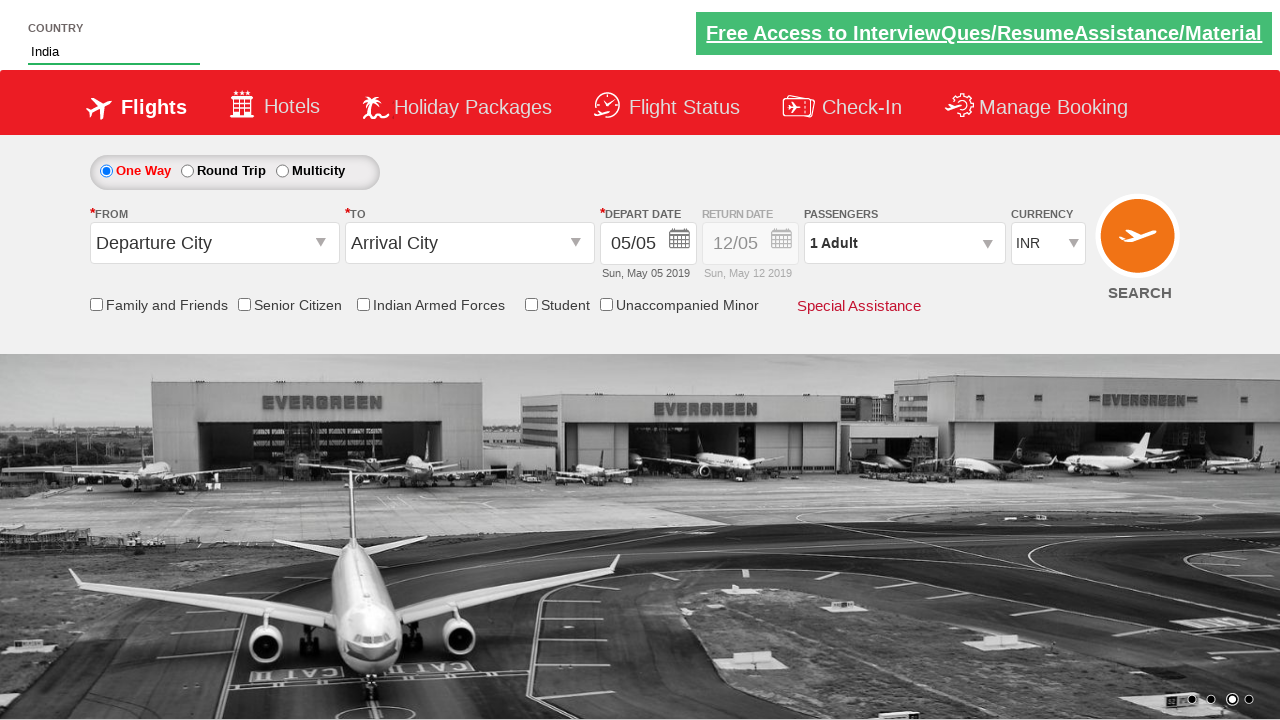